Verifies that the logo is displayed on the OrangeHRM login page

Starting URL: https://opensource-demo.orangehrmlive.com/web/index.php/auth/login

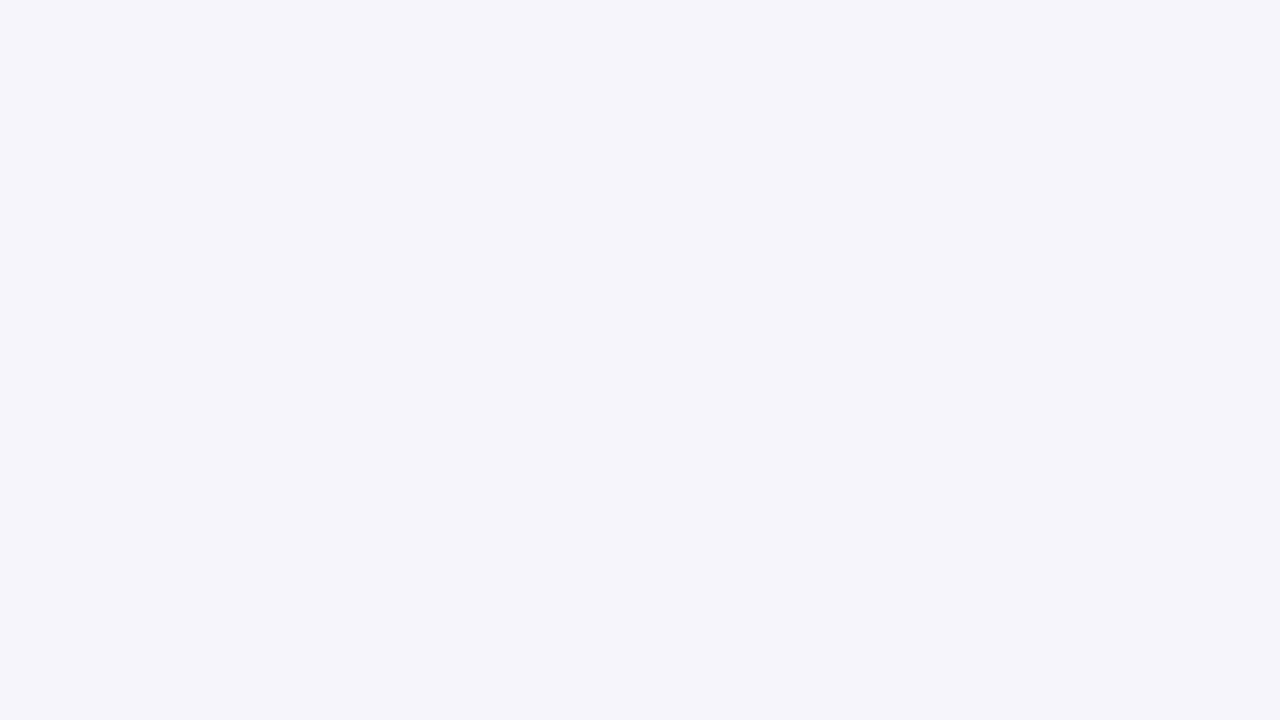

Waited for logo element to load on OrangeHRM login page
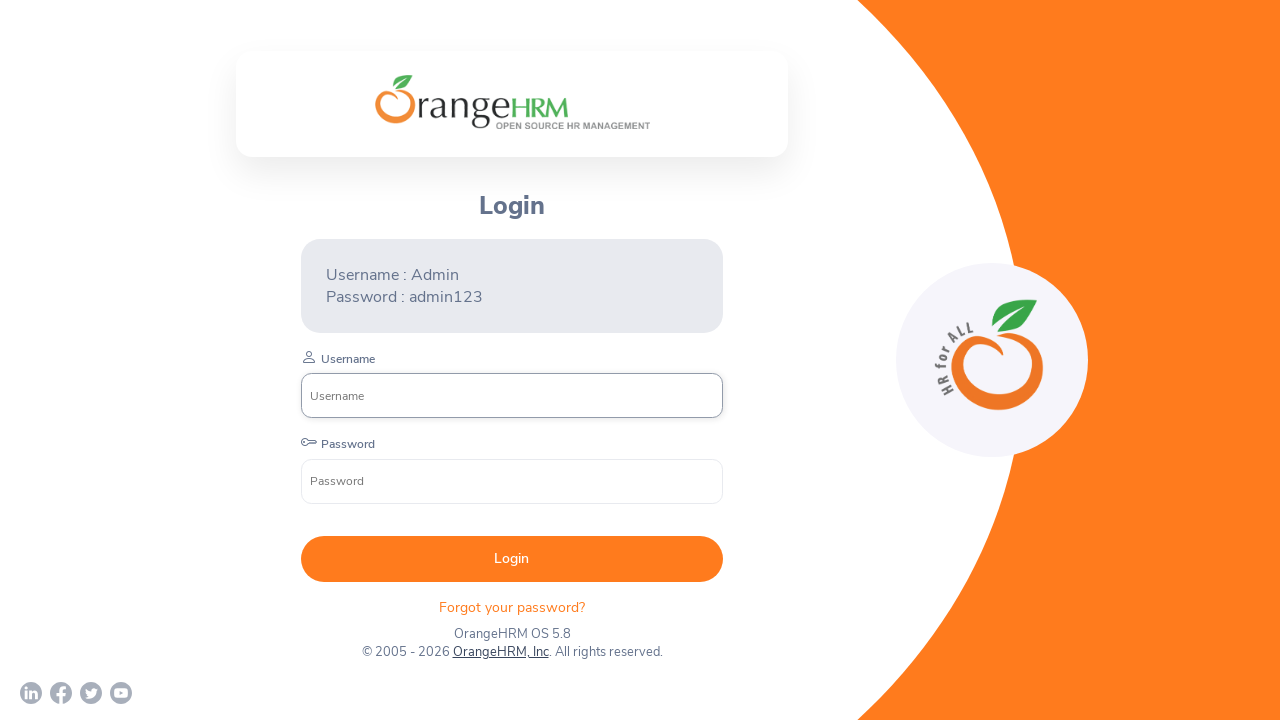

Verified logo is visible on the OrangeHRM login page
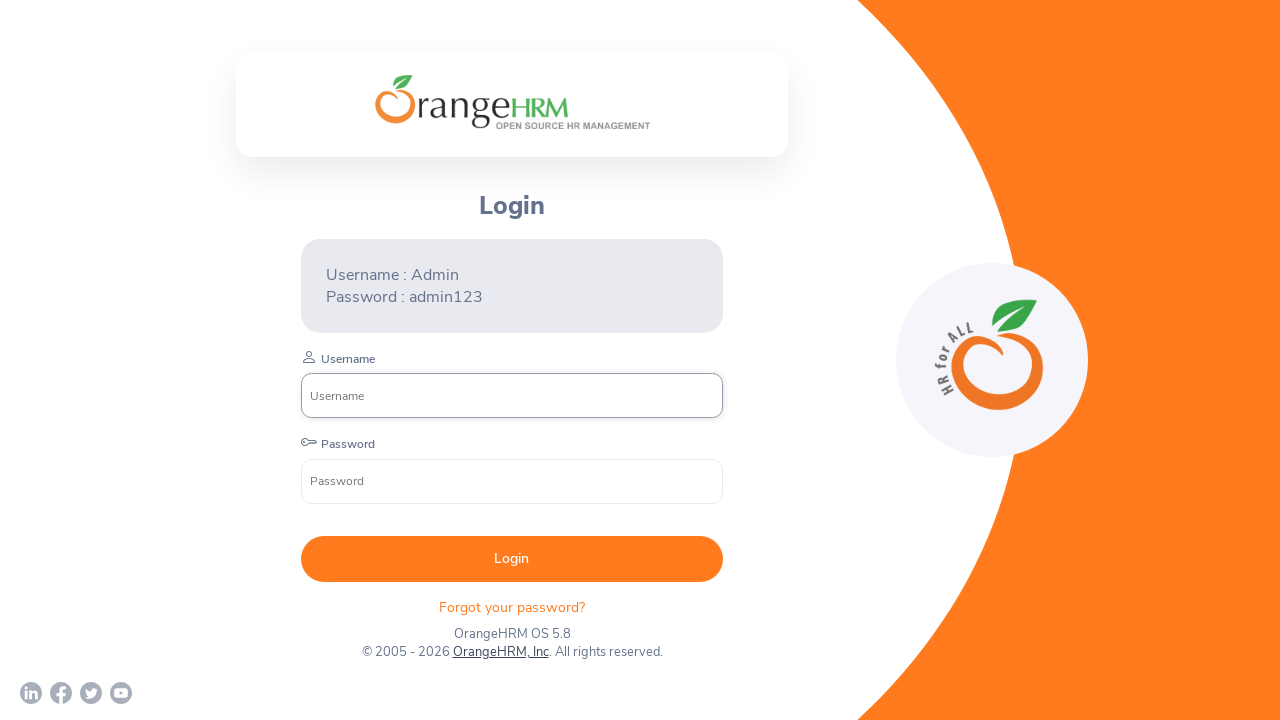

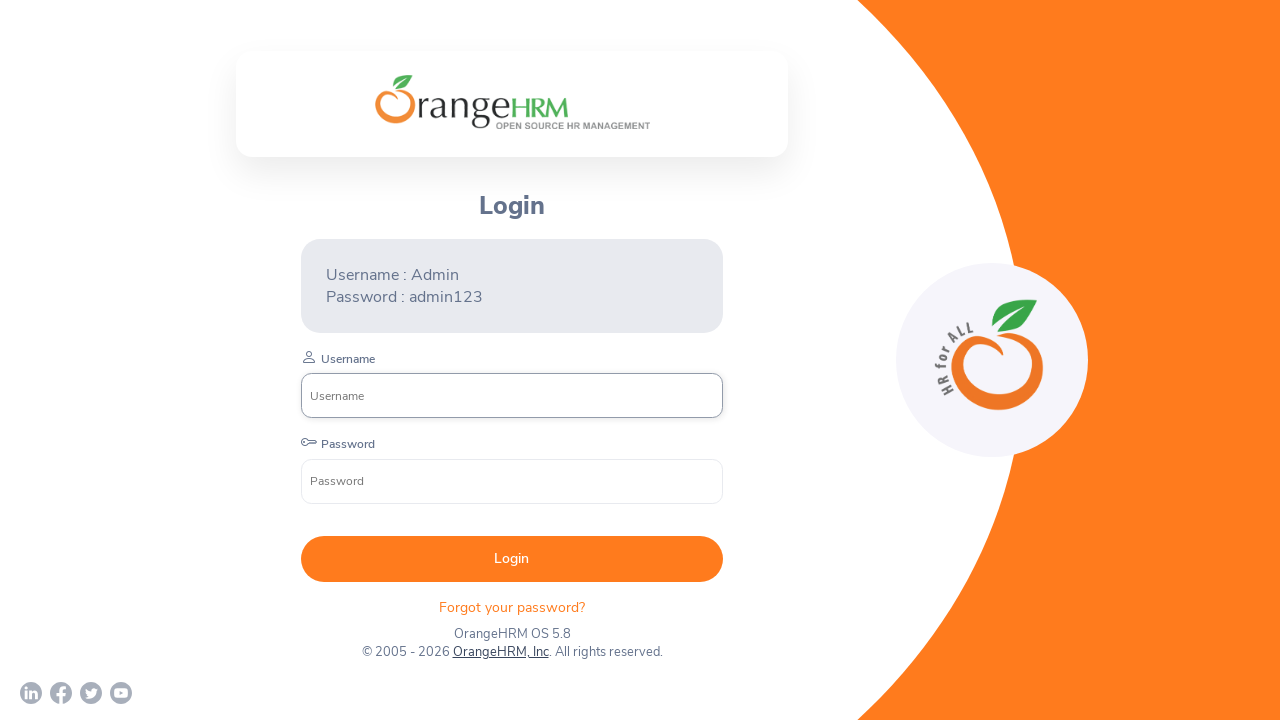